Opens the Spotify homepage, maximizes the browser window, and verifies the page loads by checking the title.

Starting URL: https://open.spotify.com/

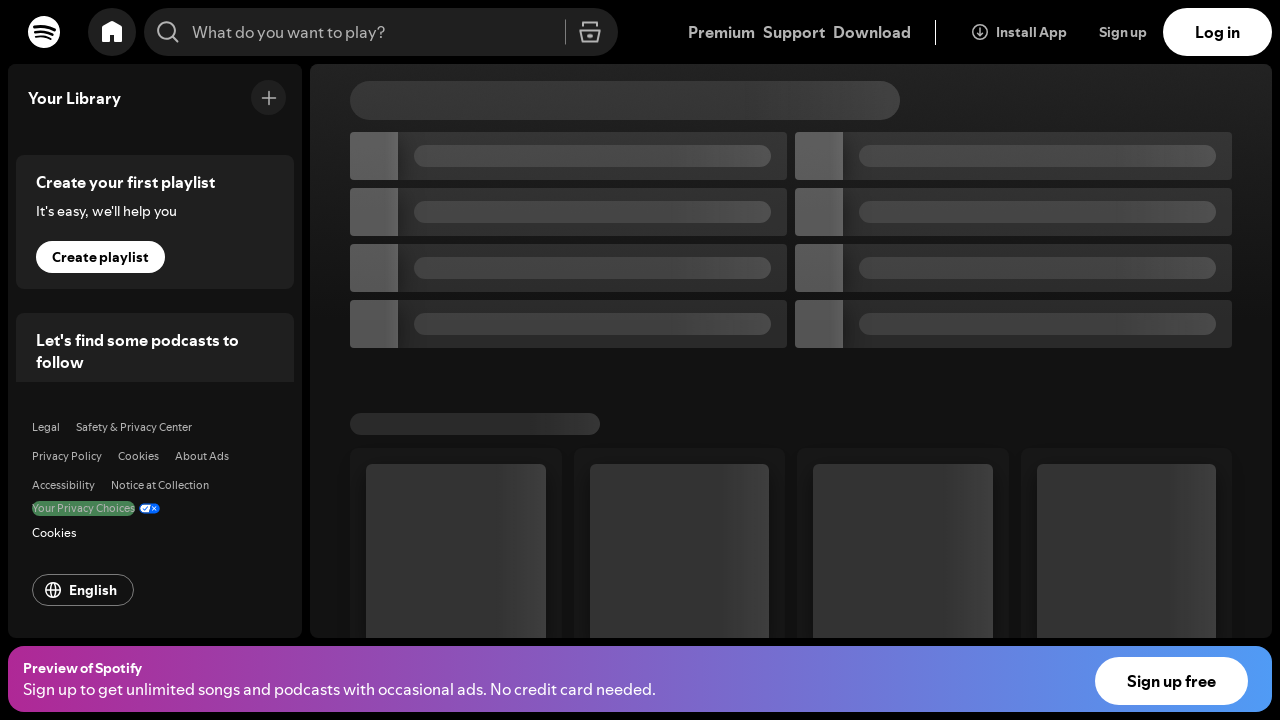

Set viewport size to 1920x1080 to maximize browser window
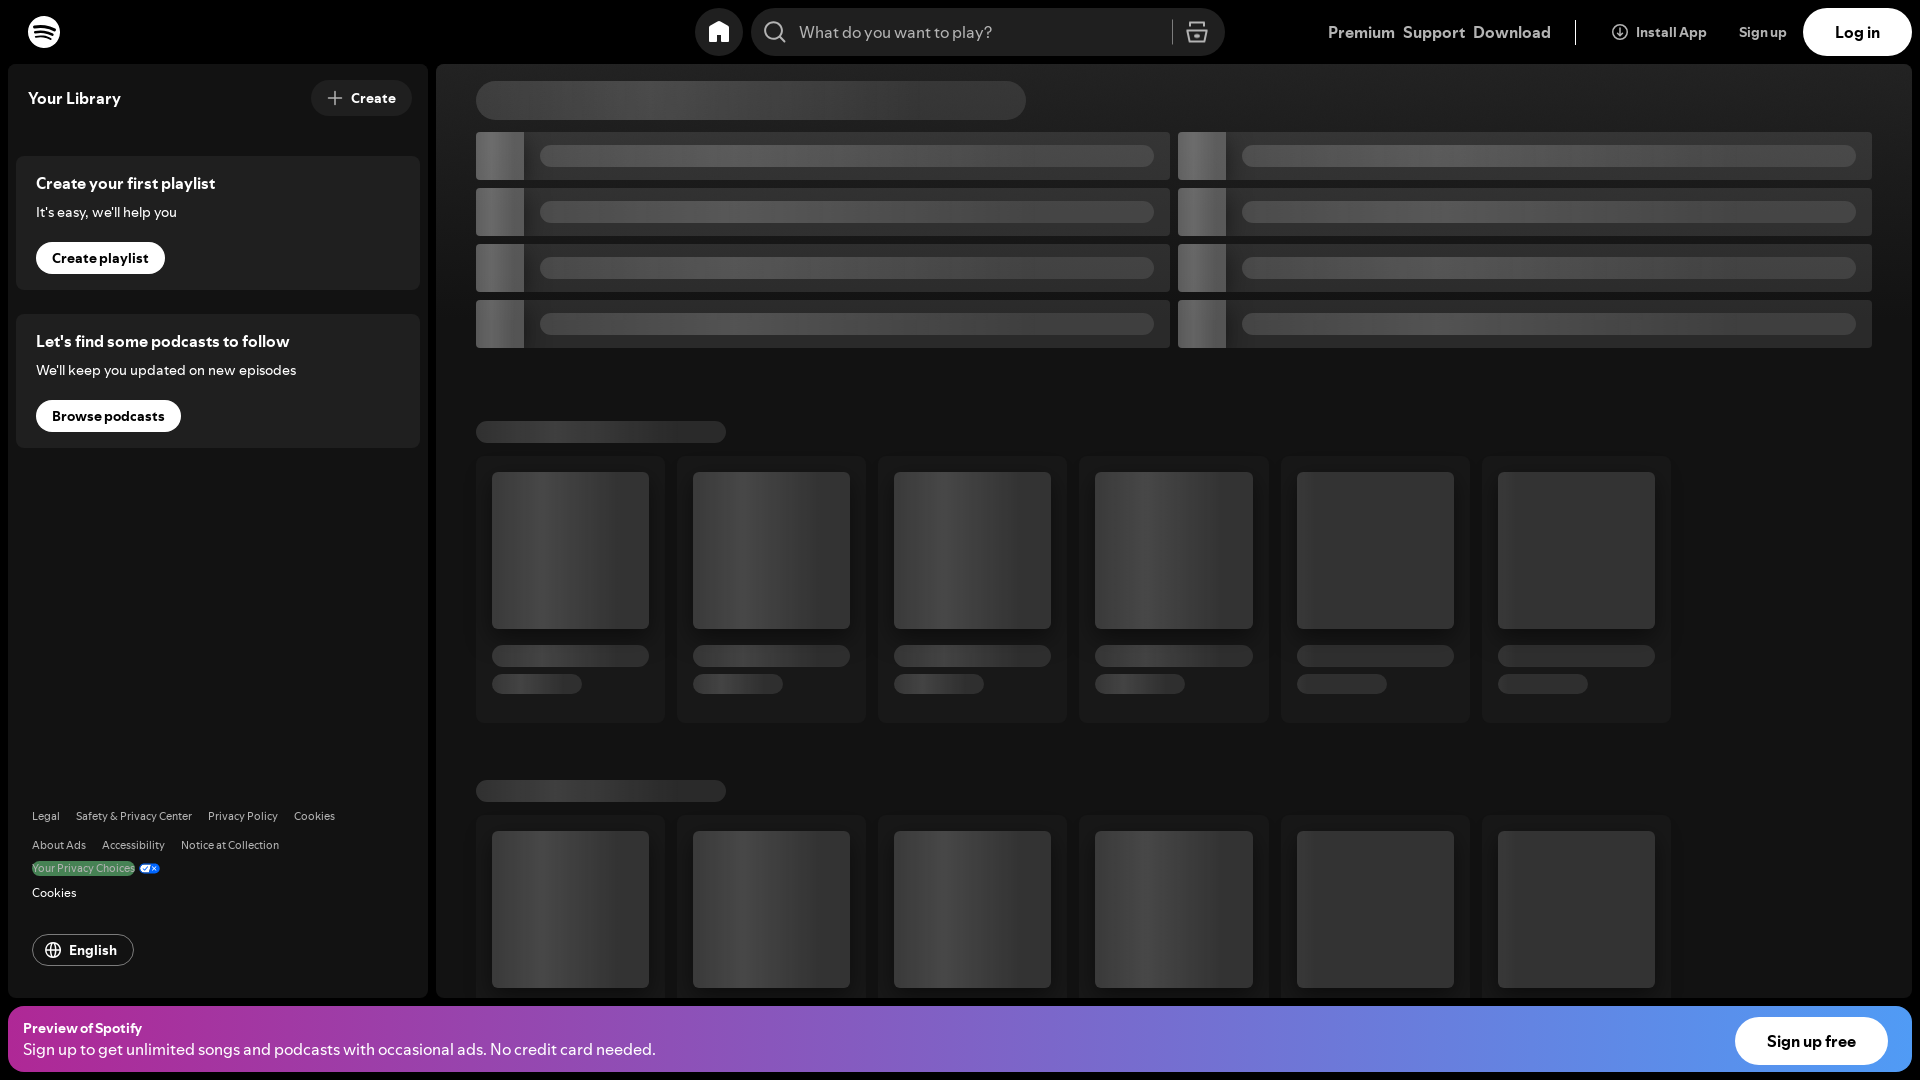

Waited for page to reach domcontentloaded state
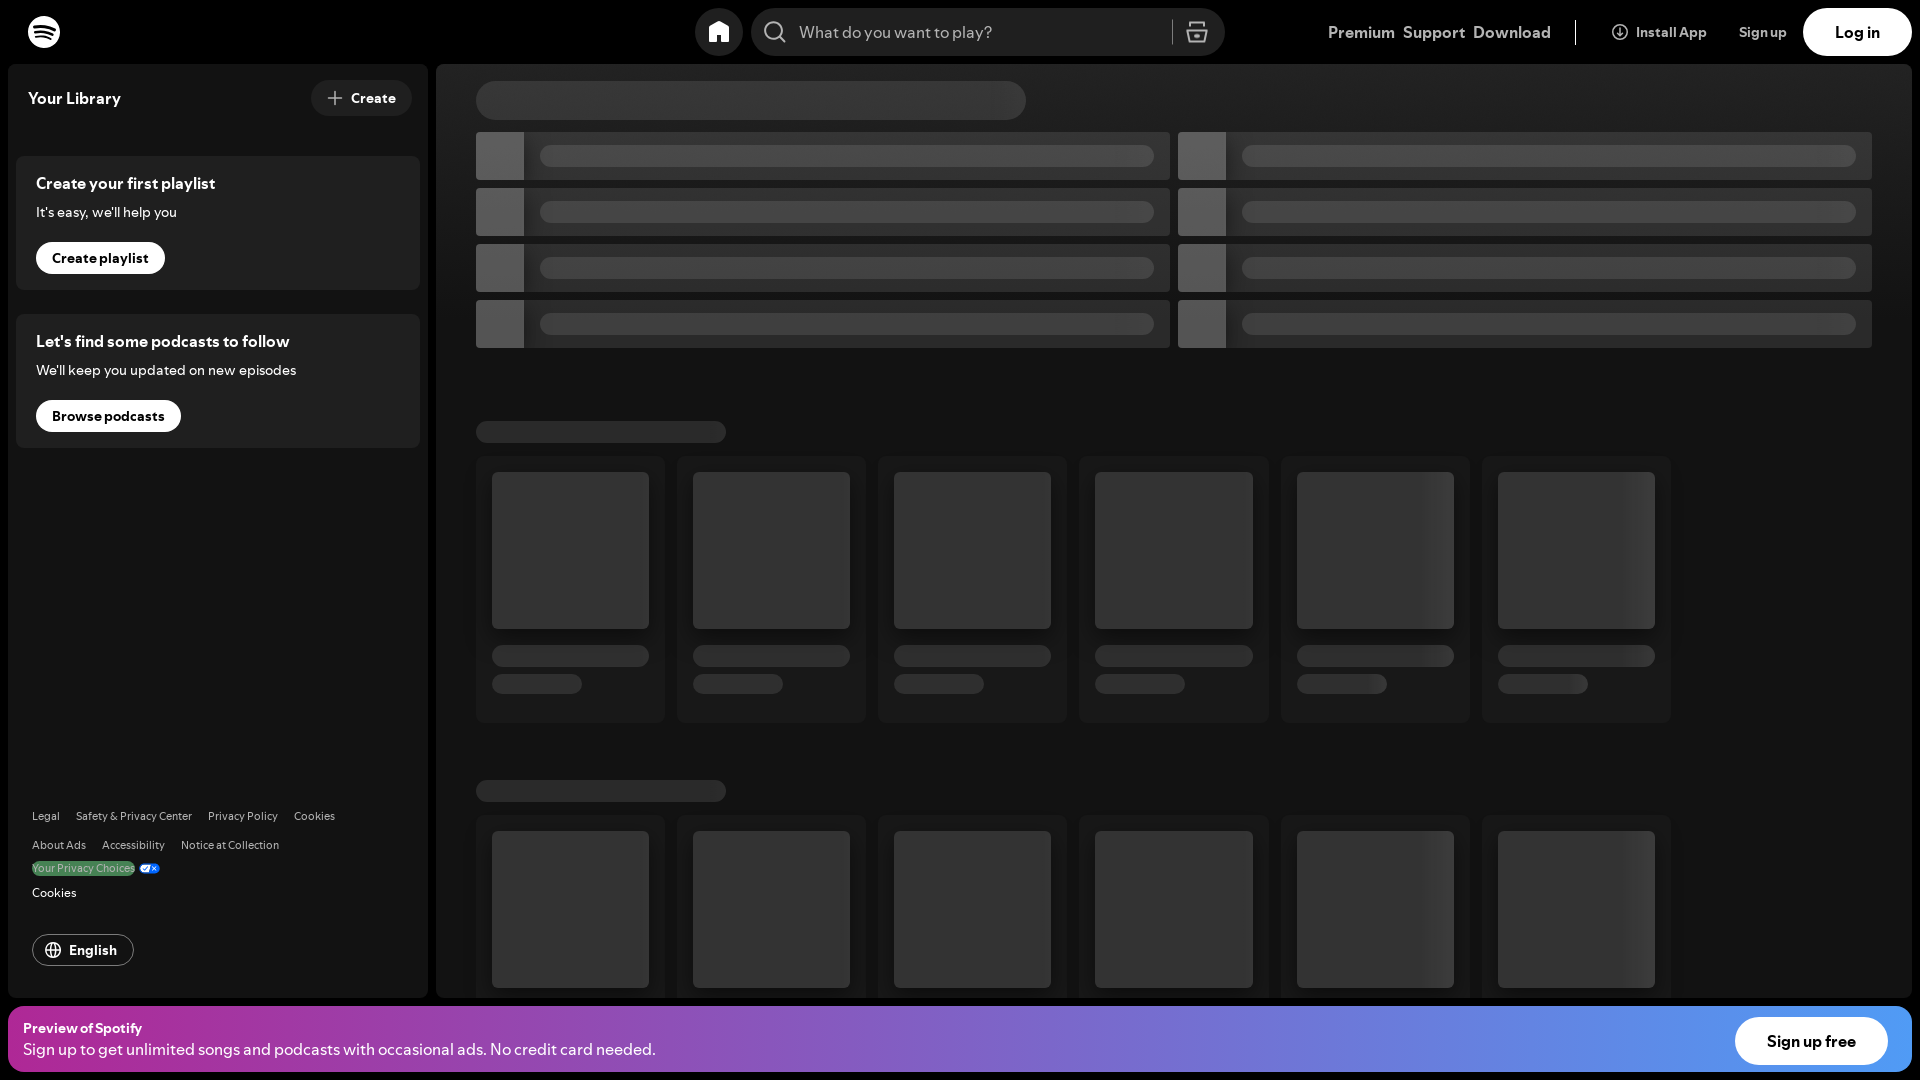

Retrieved page title: Spotify - Web Player: Music for everyone
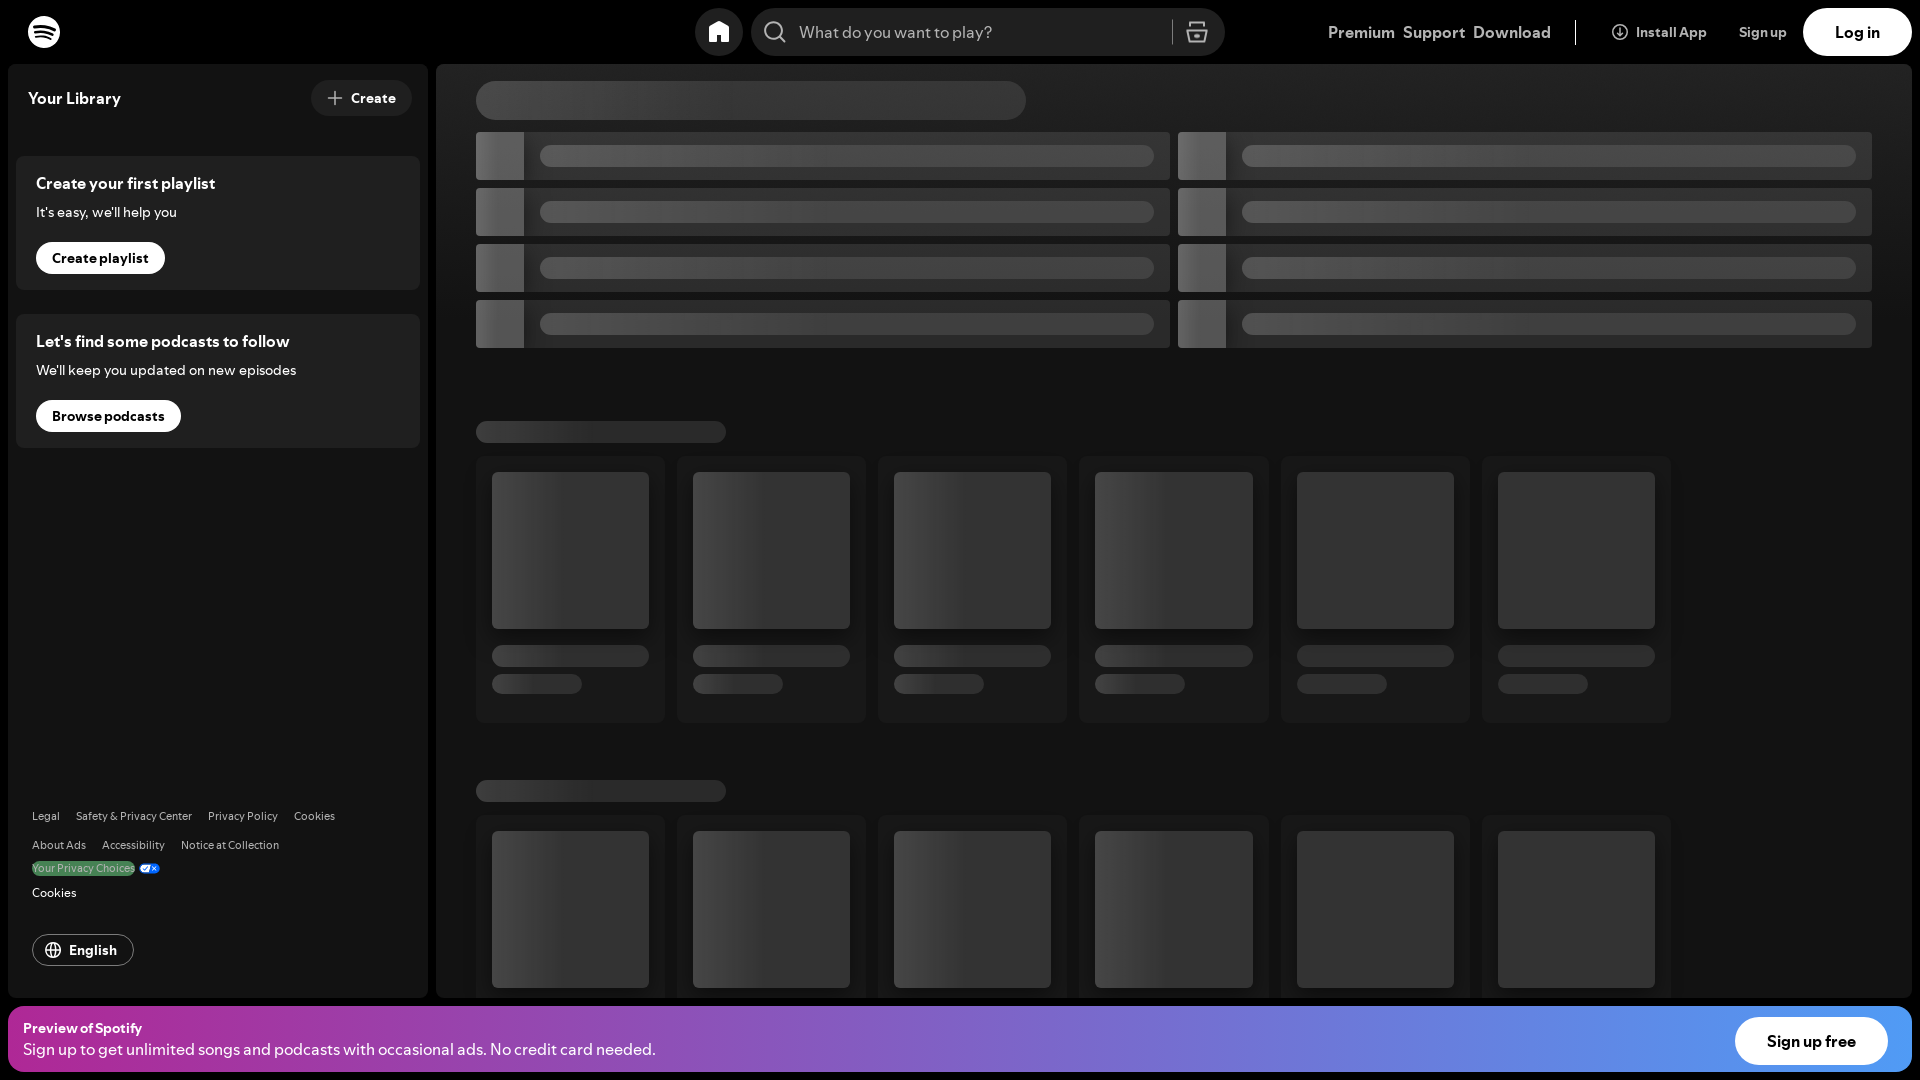

Printed page title to console
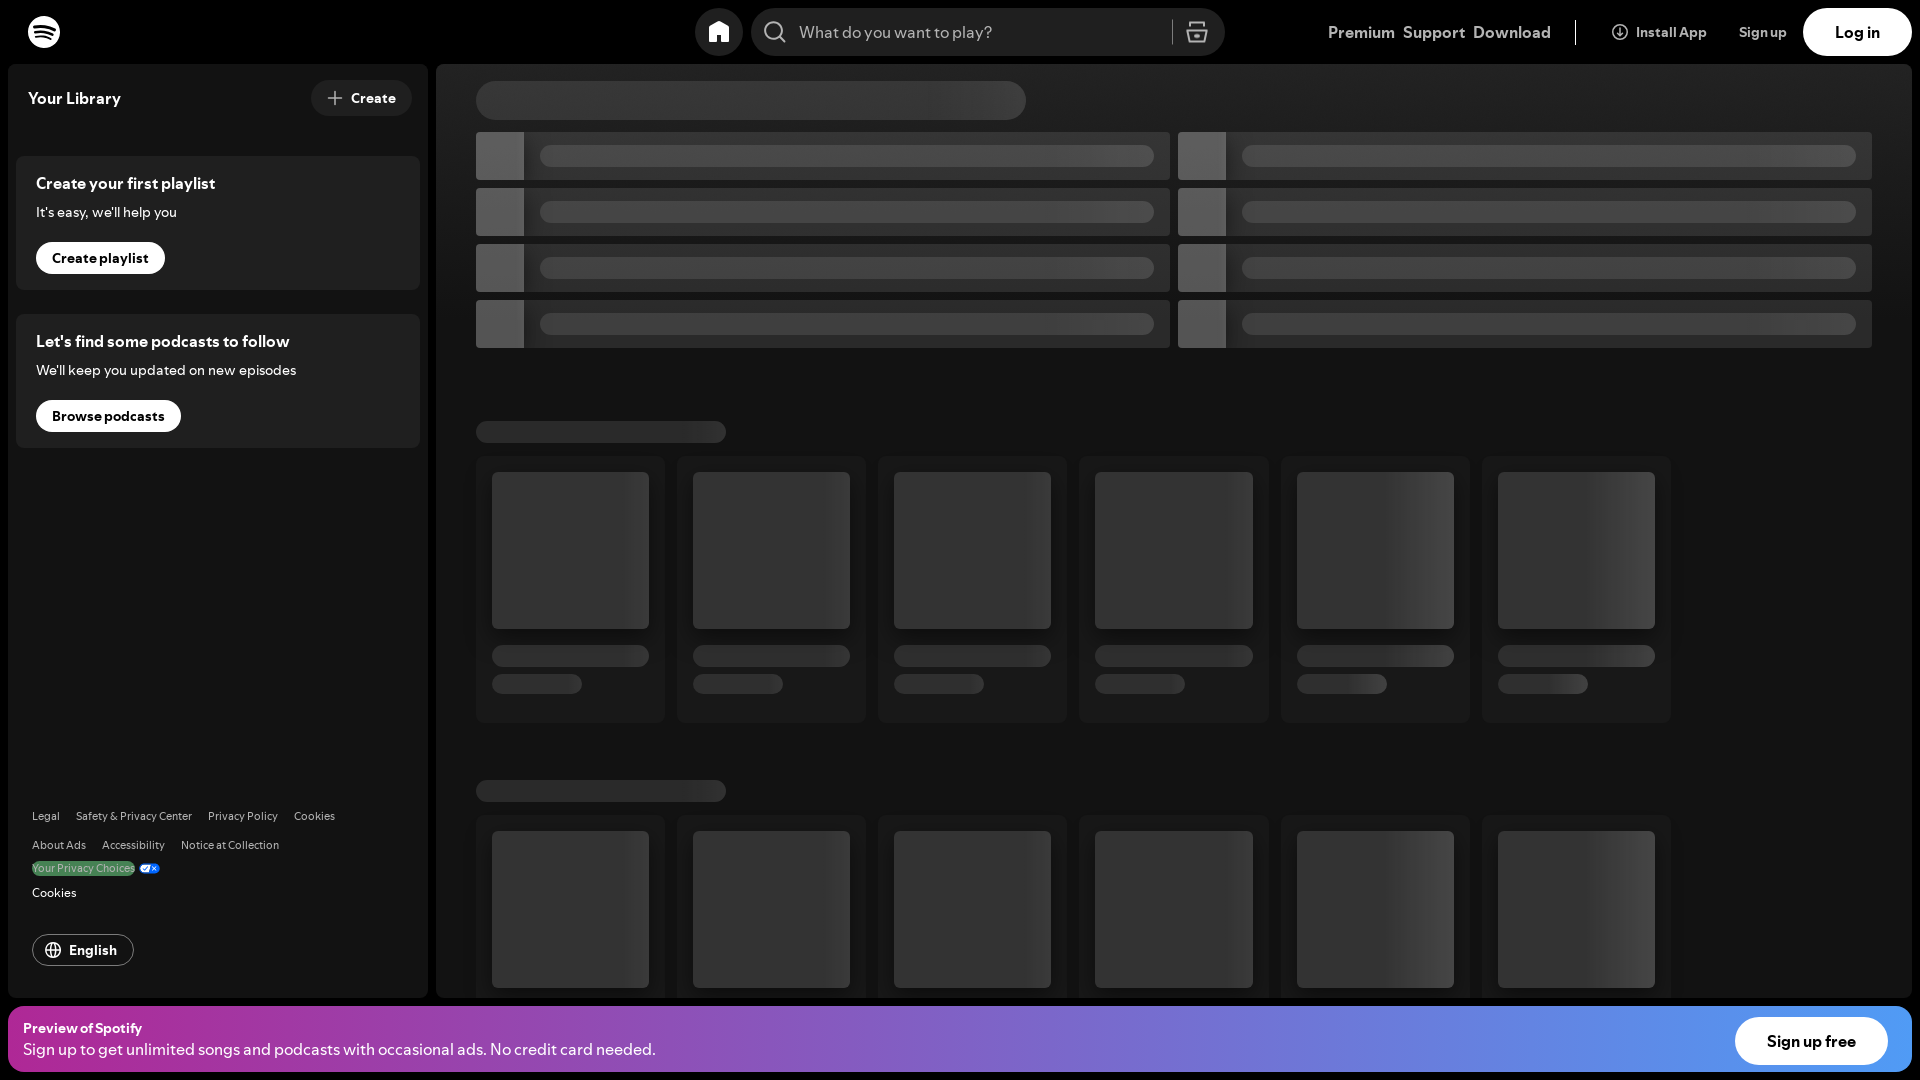

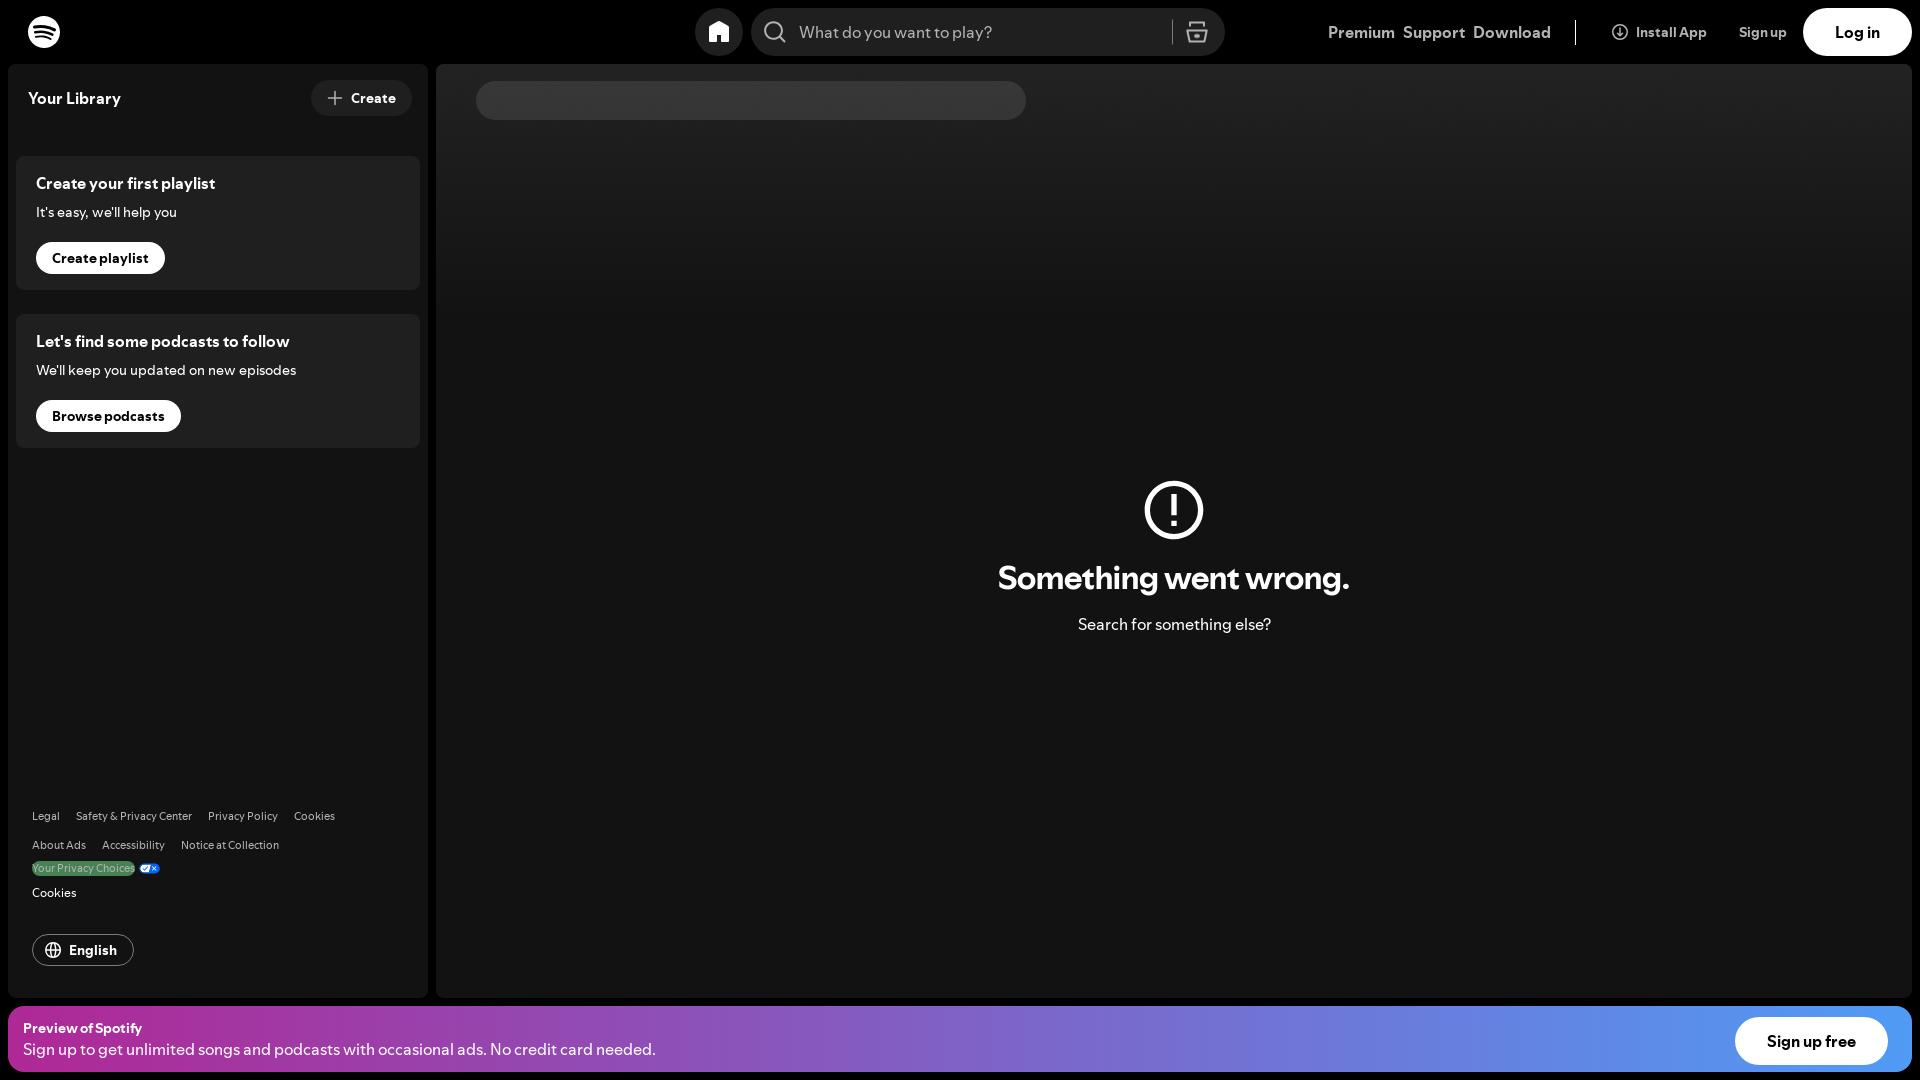